Tests adding duplicate items to a todo list by first adding an item, then attempting to add the same item again

Starting URL: https://todomvc.com

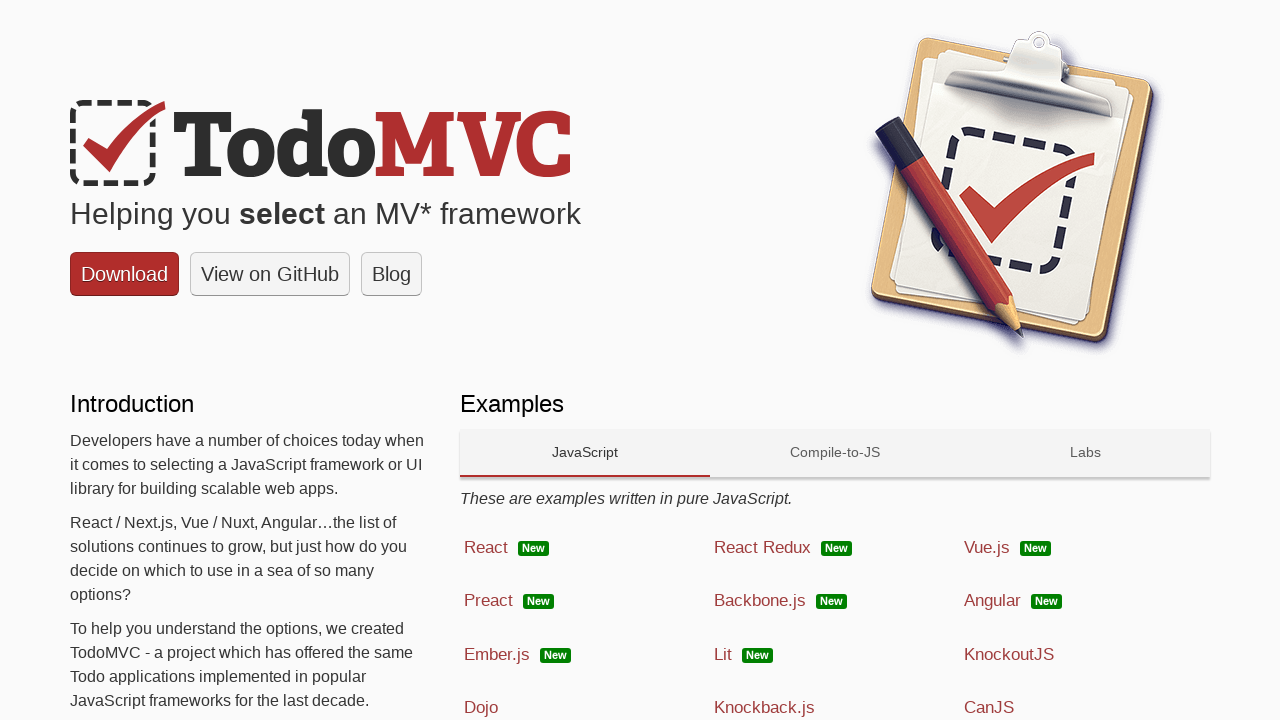

Clicked React framework option at (486, 547) on xpath=//*[@class='link'][1]
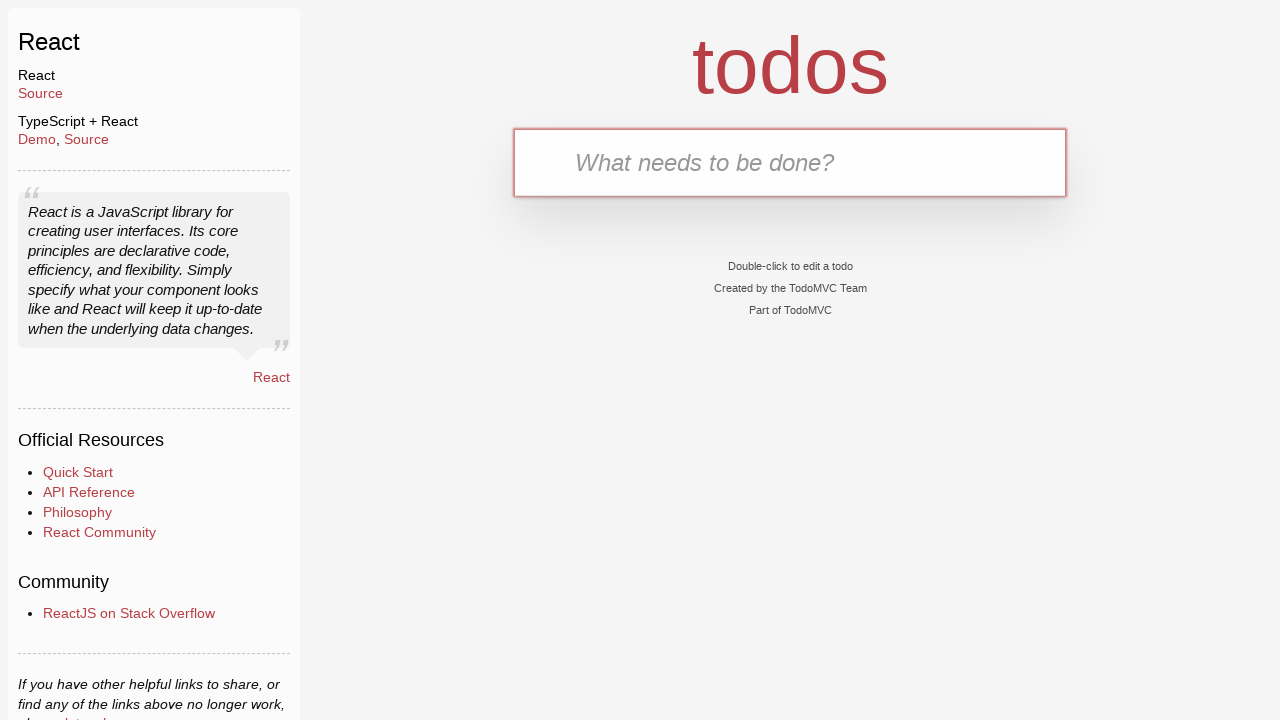

Todo input field became available
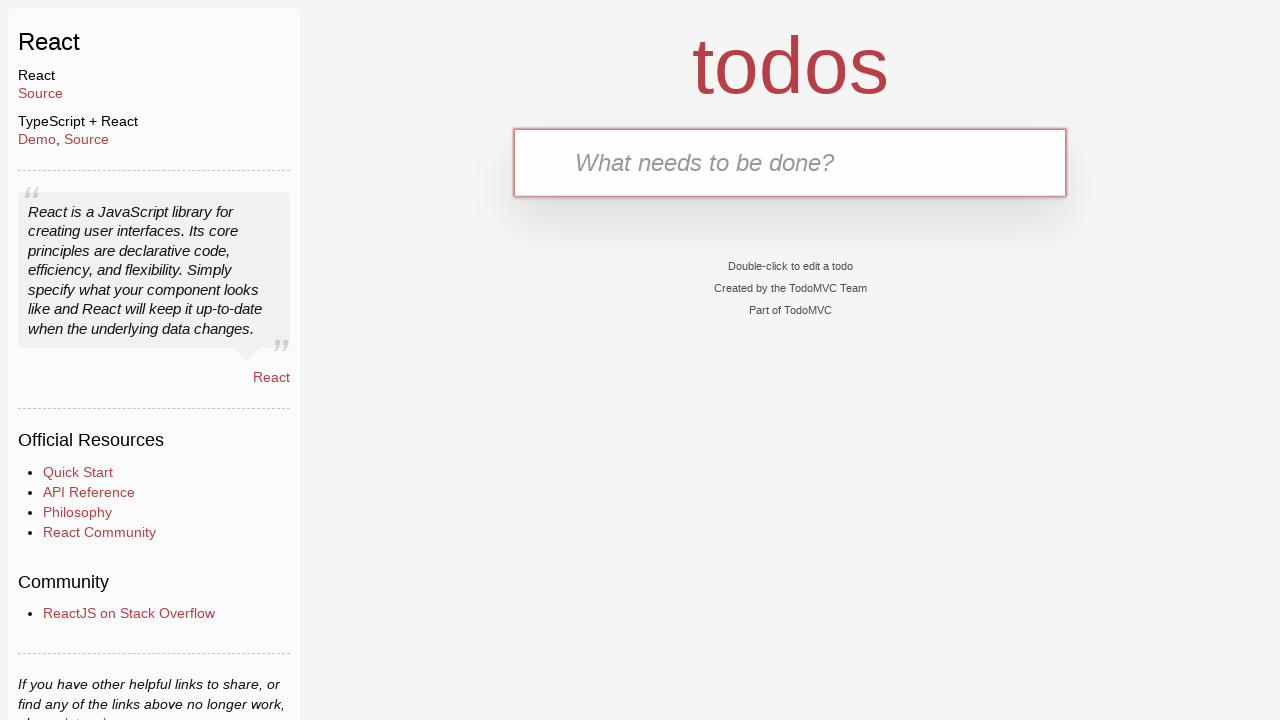

Clicked on todo input field at (790, 162) on #todo-input
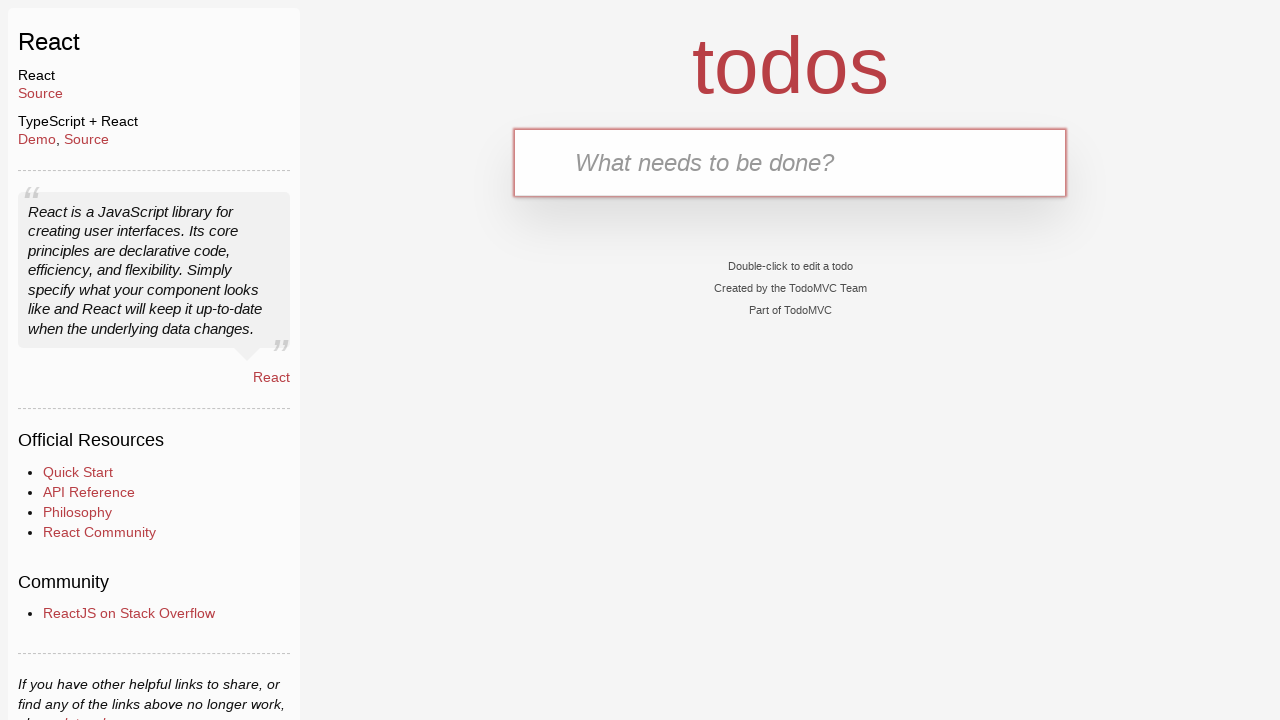

Filled todo input field with 'Abcd1234' on #todo-input
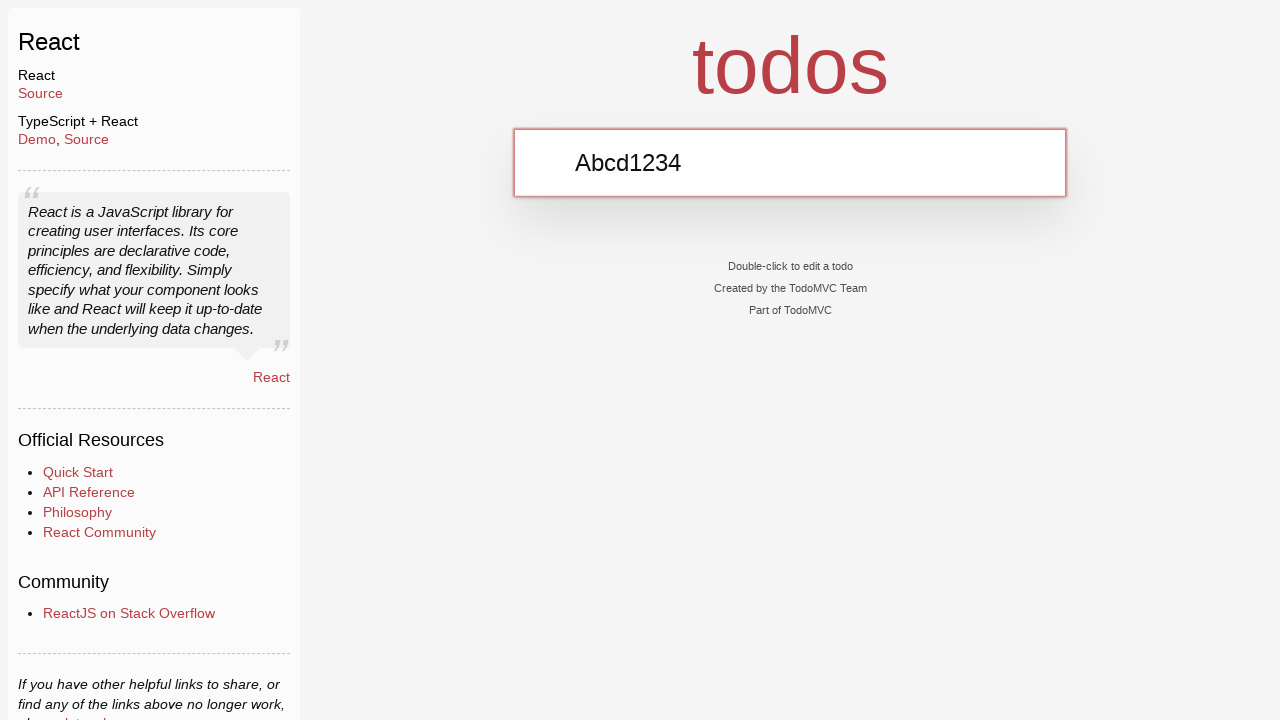

Pressed Enter to add first todo item on #todo-input
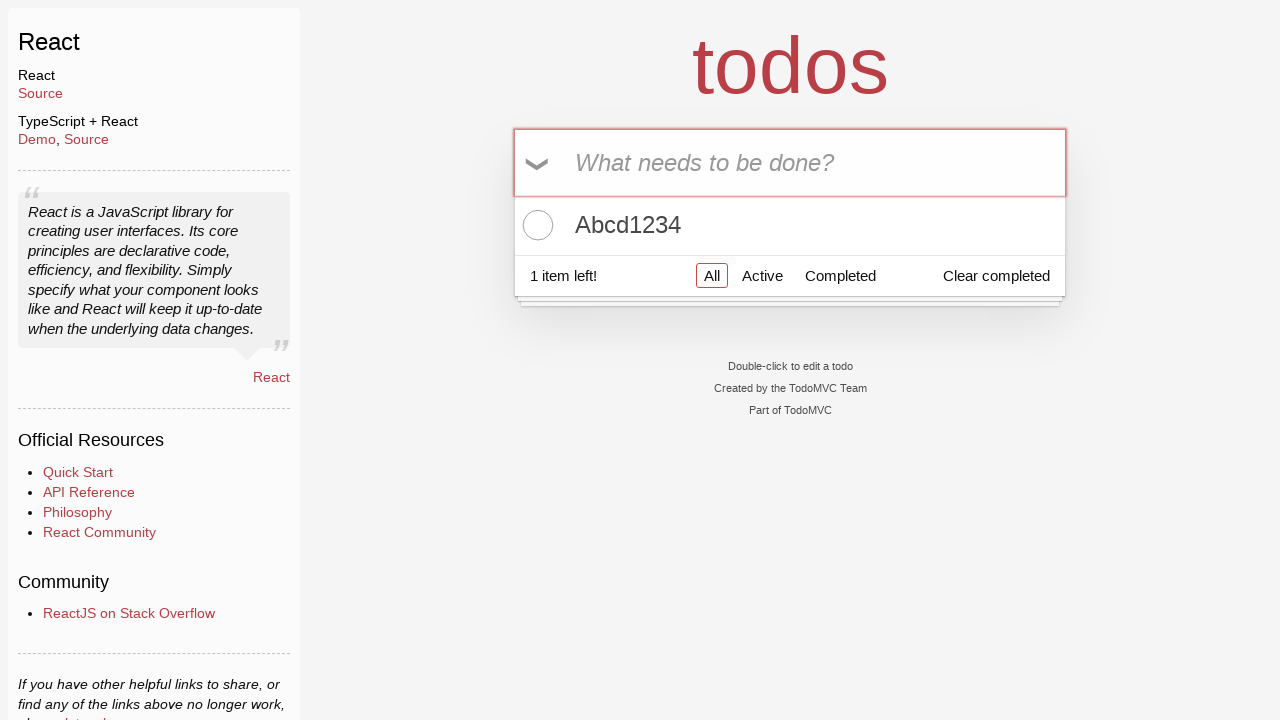

Clicked on todo input field again at (790, 162) on #todo-input
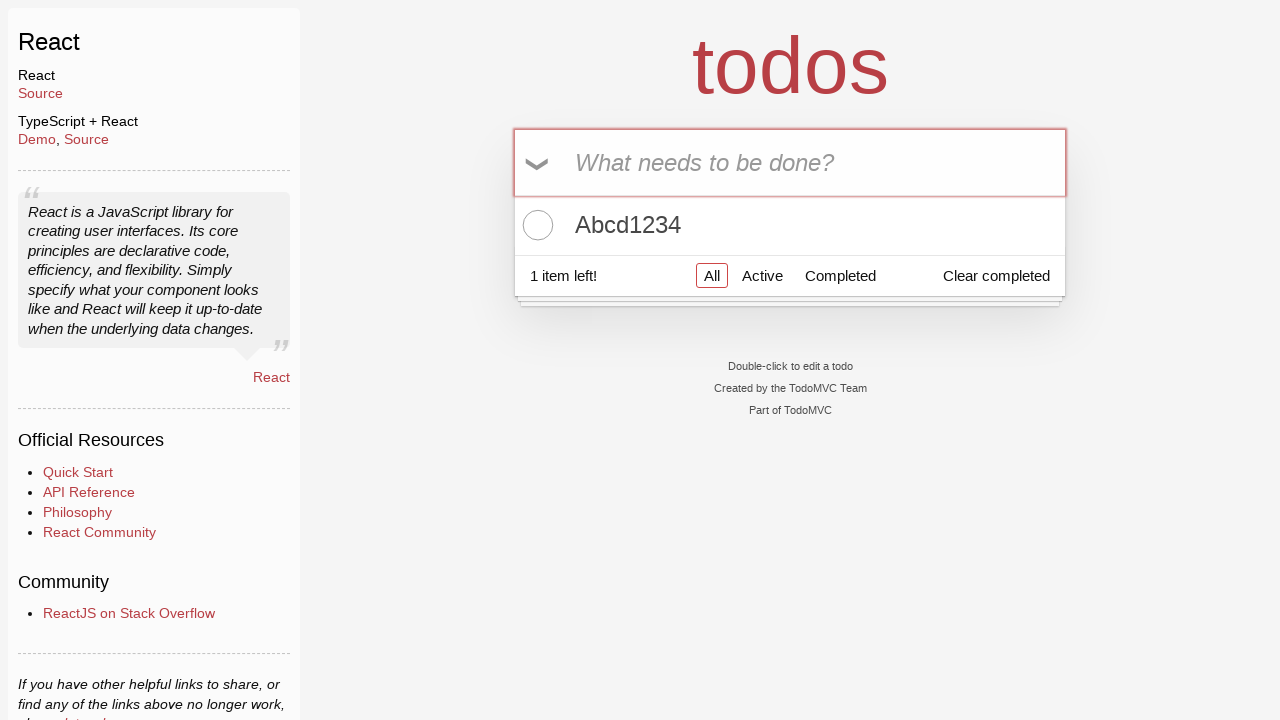

Filled todo input field with duplicate item 'Abcd1234' on #todo-input
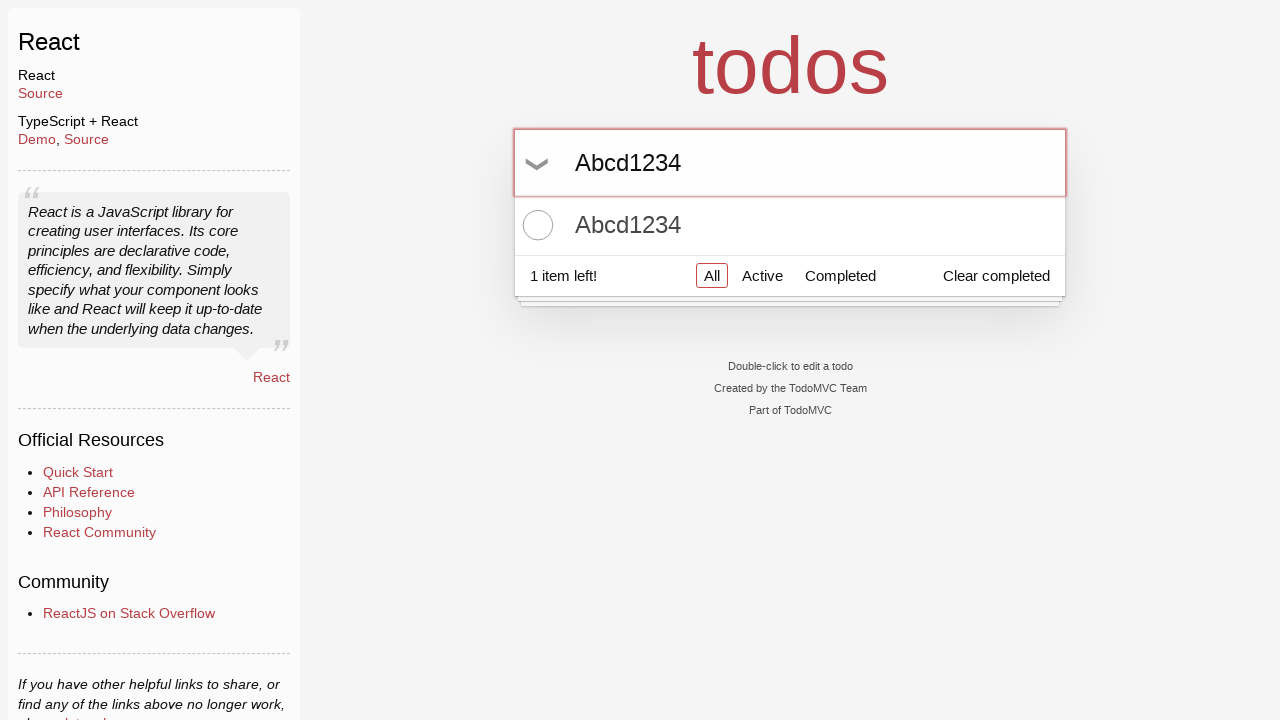

Pressed Enter to attempt adding duplicate todo item on #todo-input
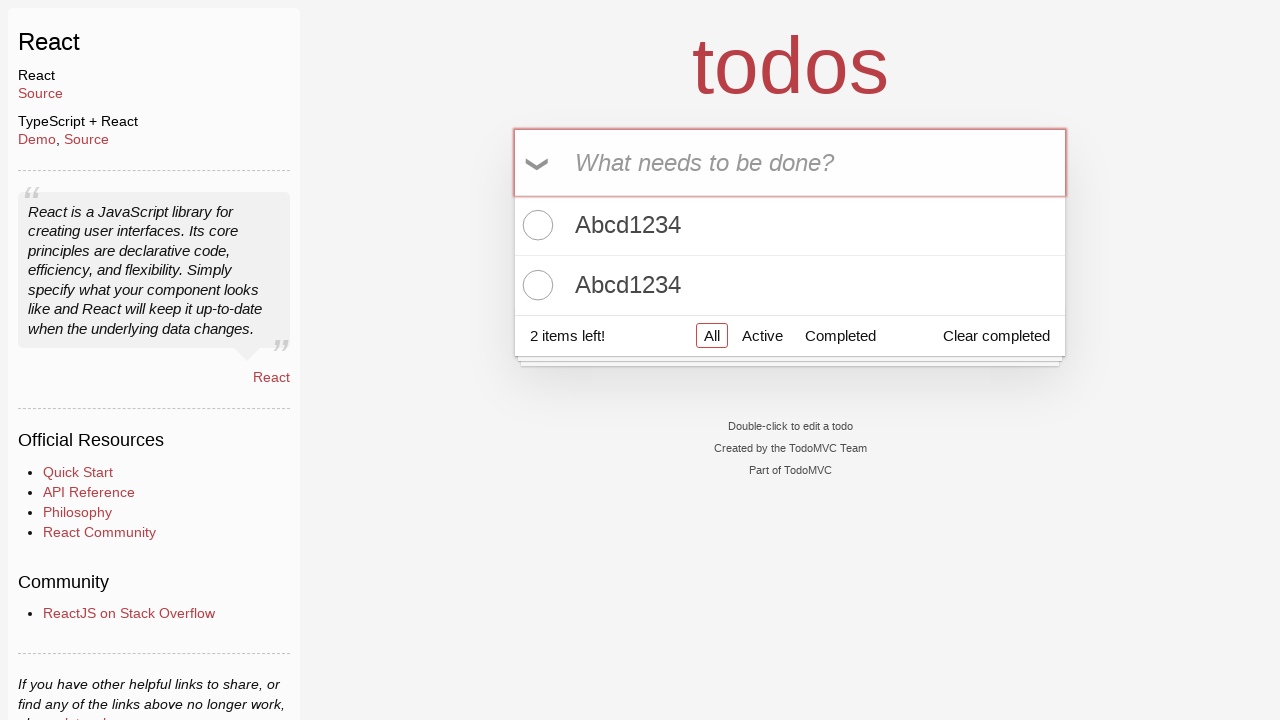

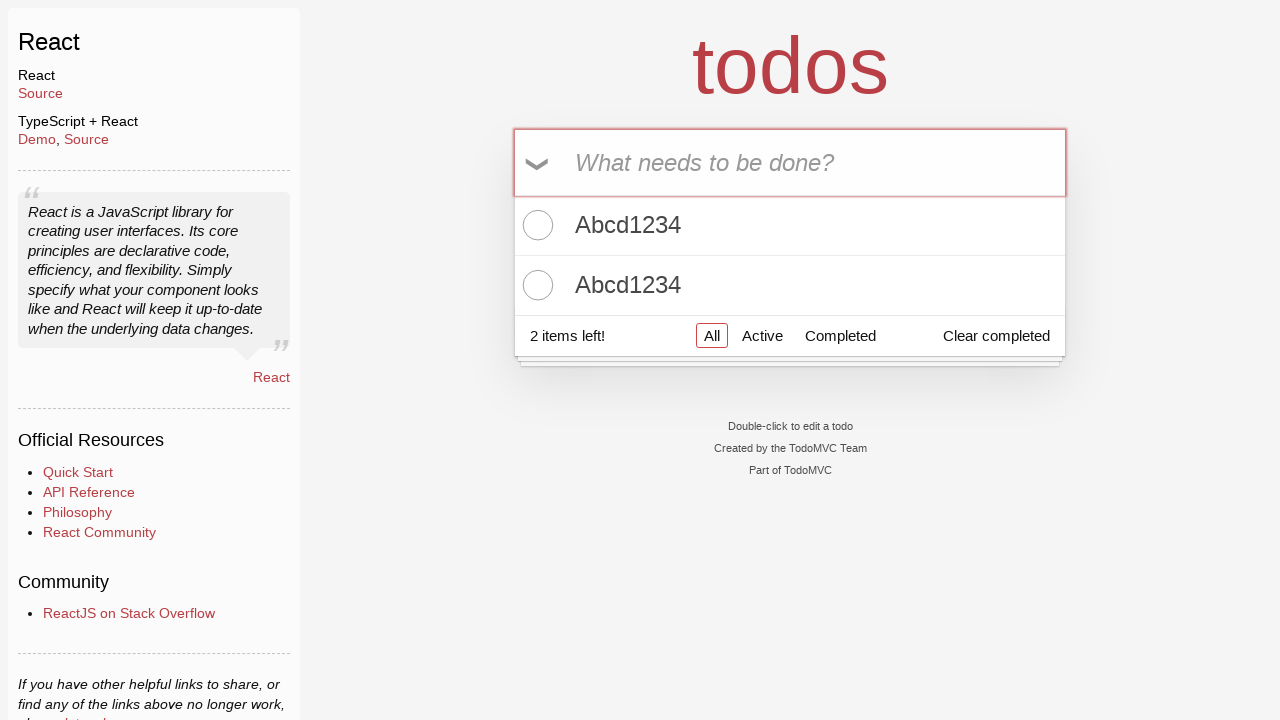